Tests drag and drop functionality on the jQuery UI demo page by switching to an iframe and dragging an element onto a droppable target.

Starting URL: http://jqueryui.com/droppable/

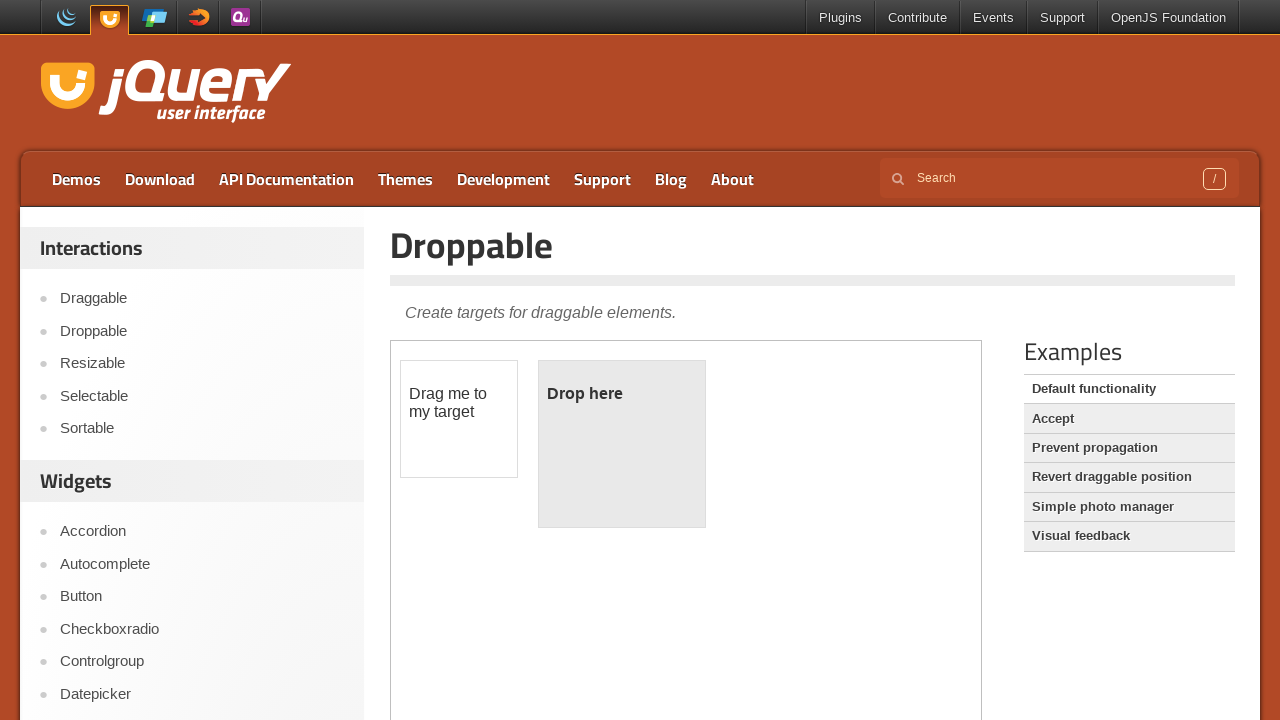

Located the demo iframe
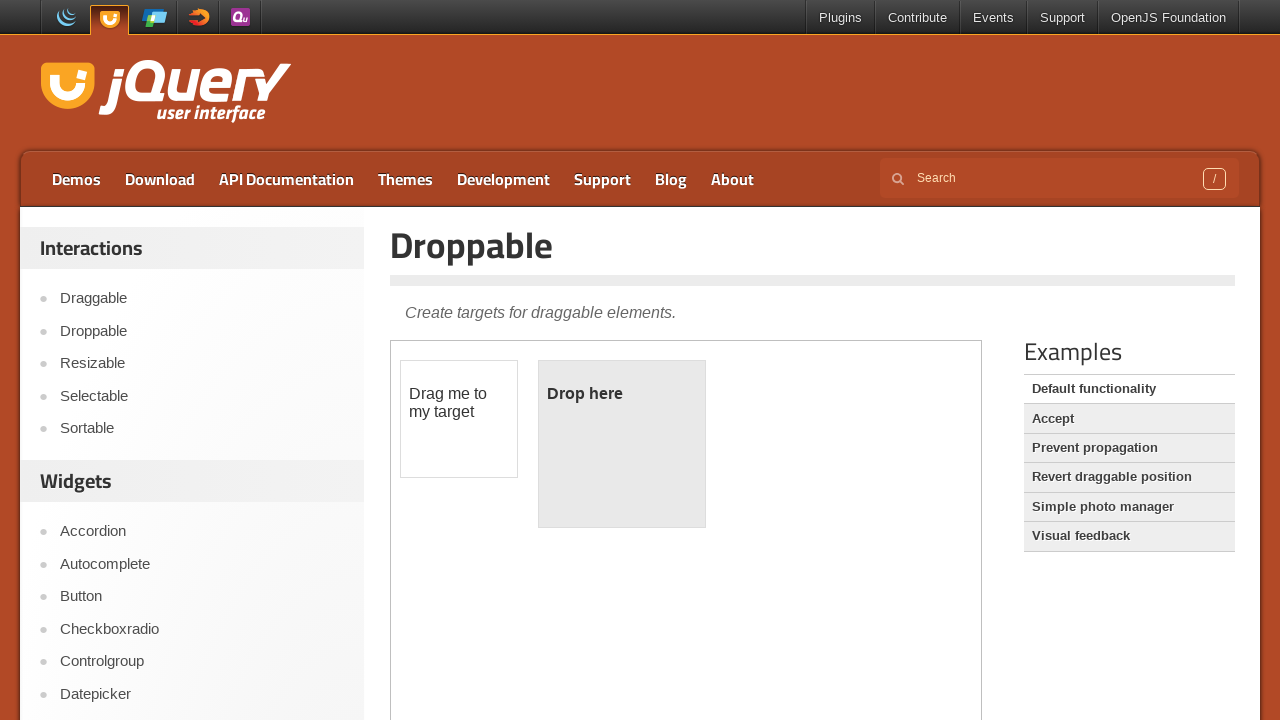

Located the draggable element
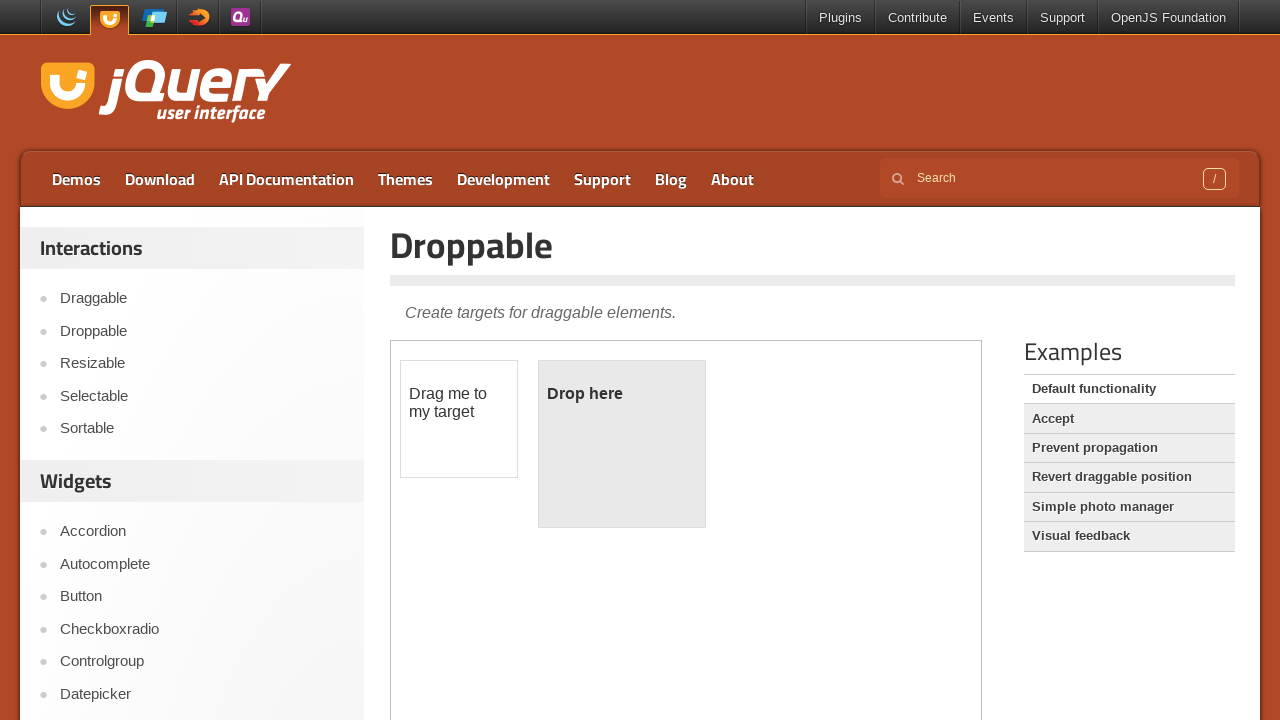

Located the droppable target element
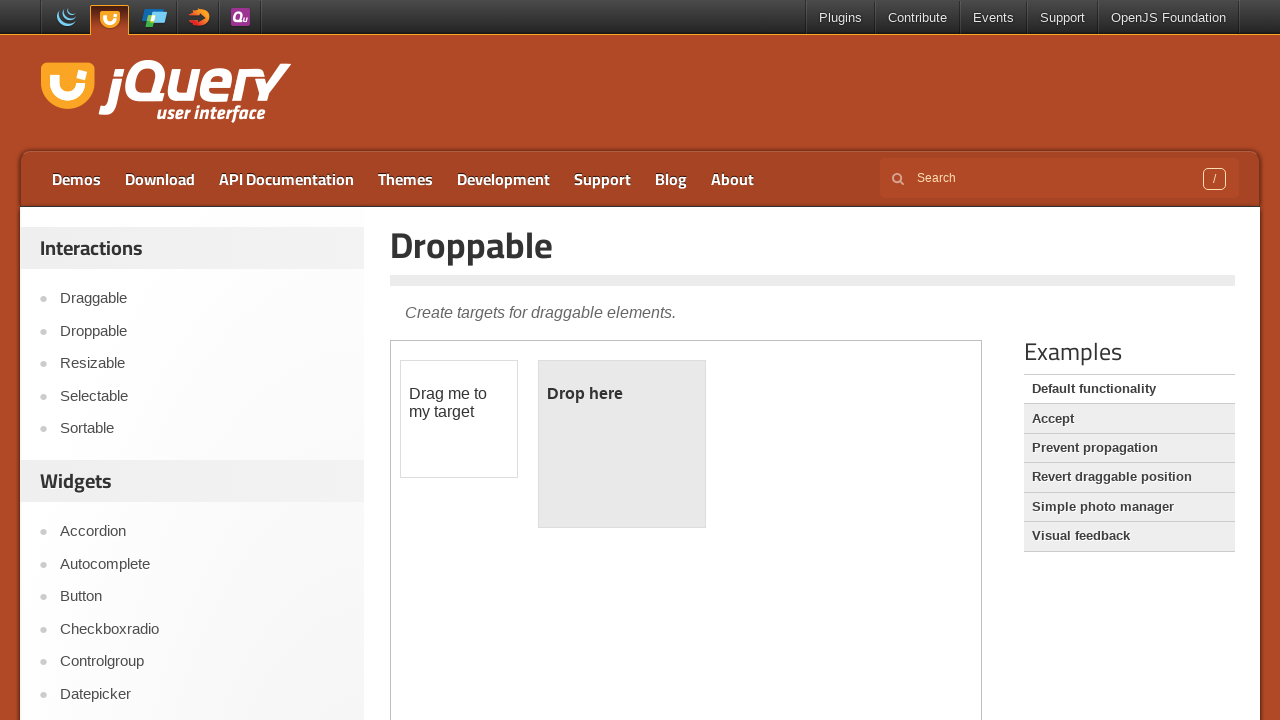

Dragged the draggable element onto the droppable target at (622, 444)
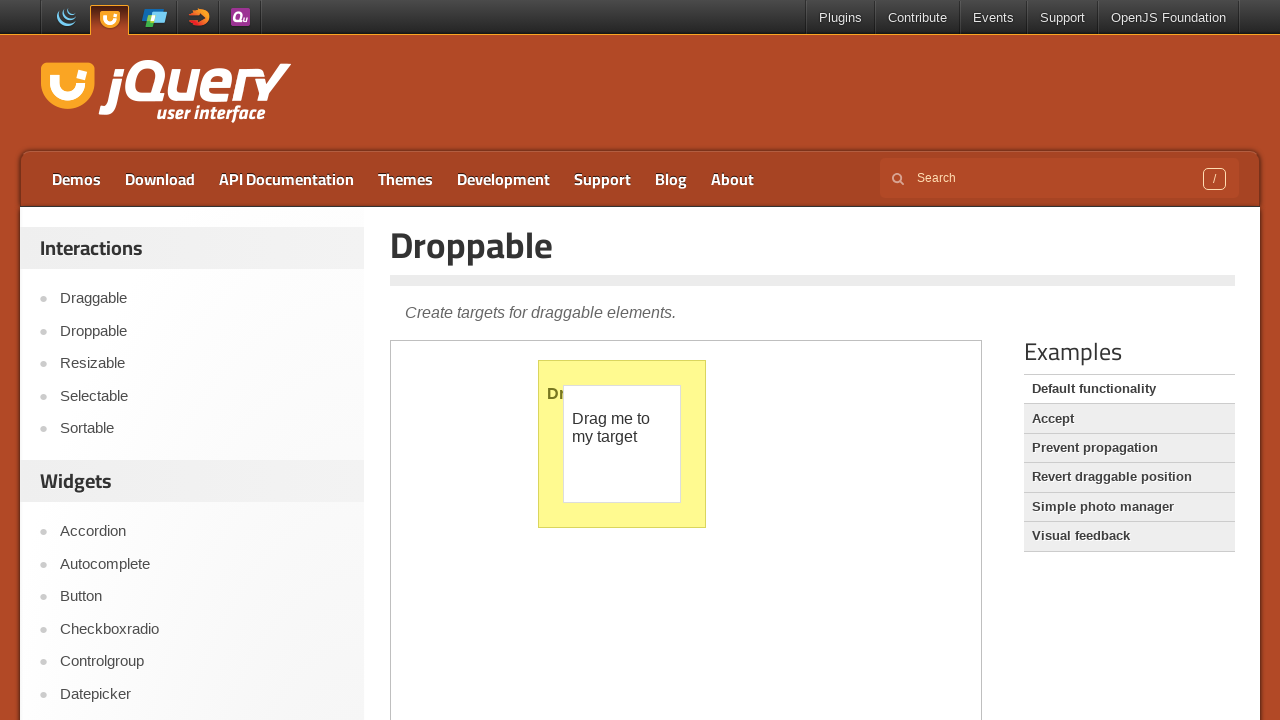

Verified the droppable target is visible
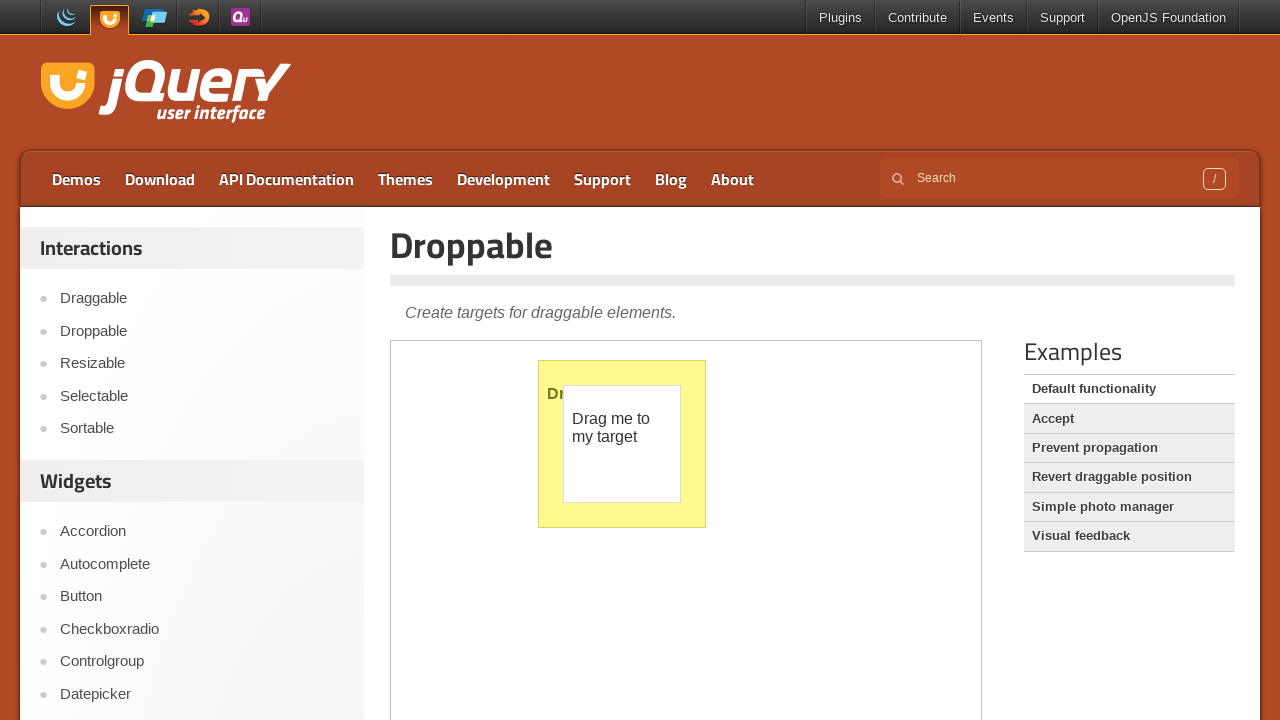

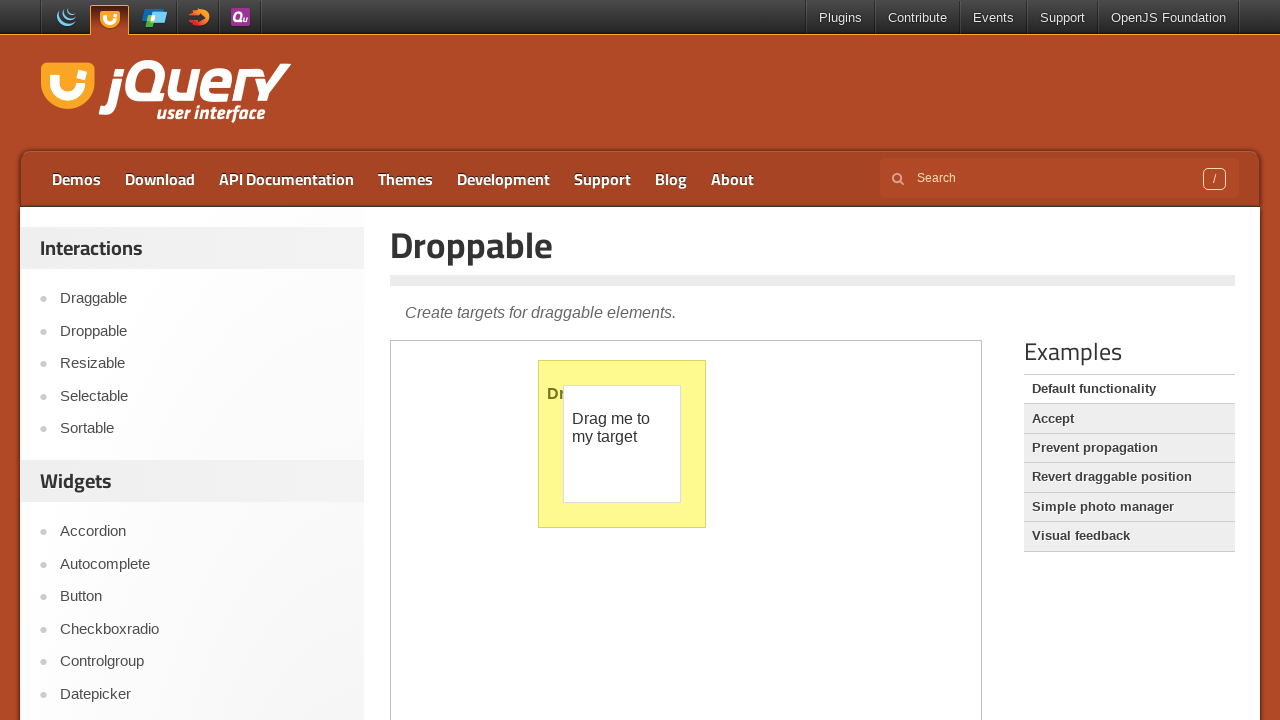